Tests different mouse click actions on the DemoQA buttons page including double-click, right-click (context click), and regular click, then verifies that corresponding confirmation messages appear.

Starting URL: https://demoqa.com/buttons

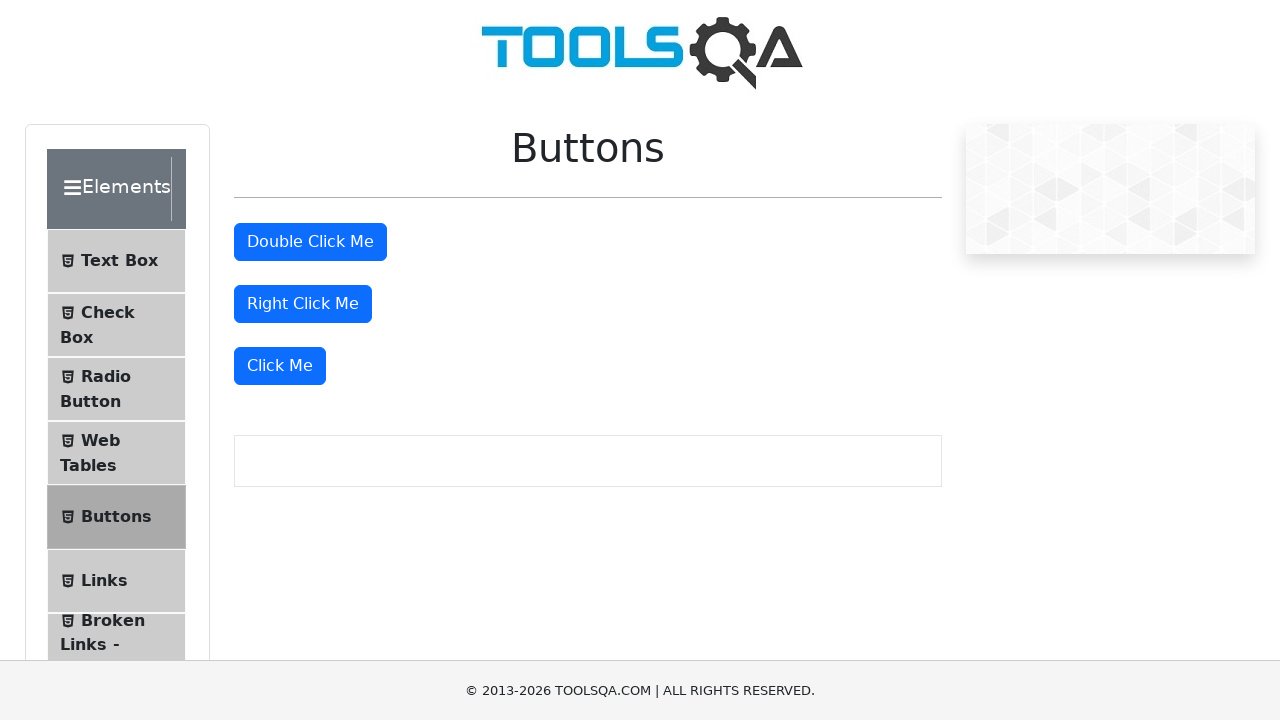

Navigated to DemoQA buttons page
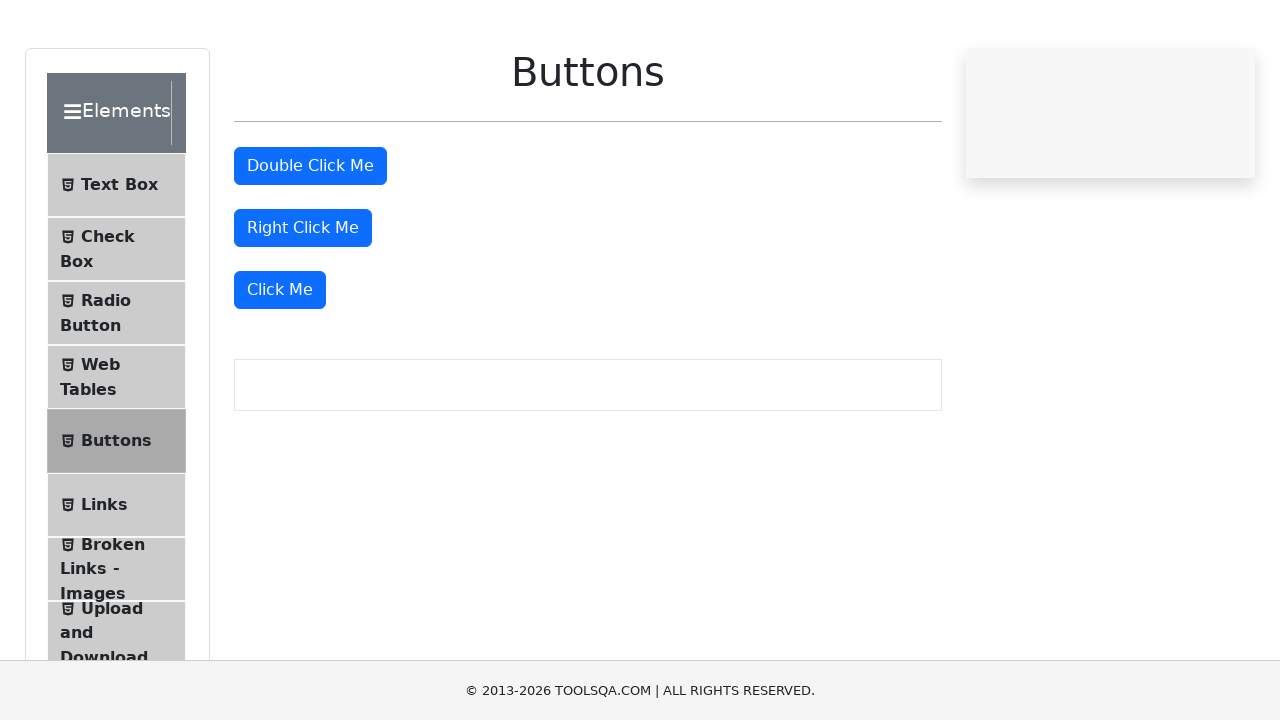

Double-clicked the double click button at (310, 242) on #doubleClickBtn
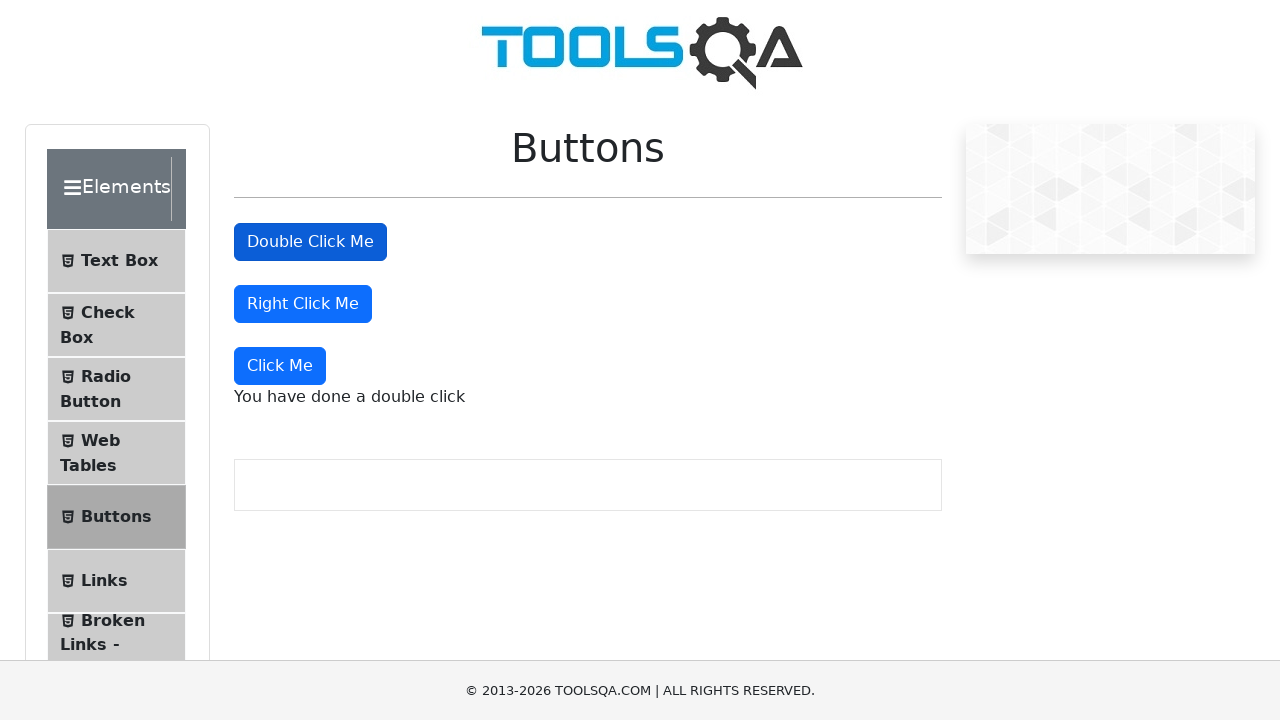

Right-clicked the right click button at (303, 304) on #rightClickBtn
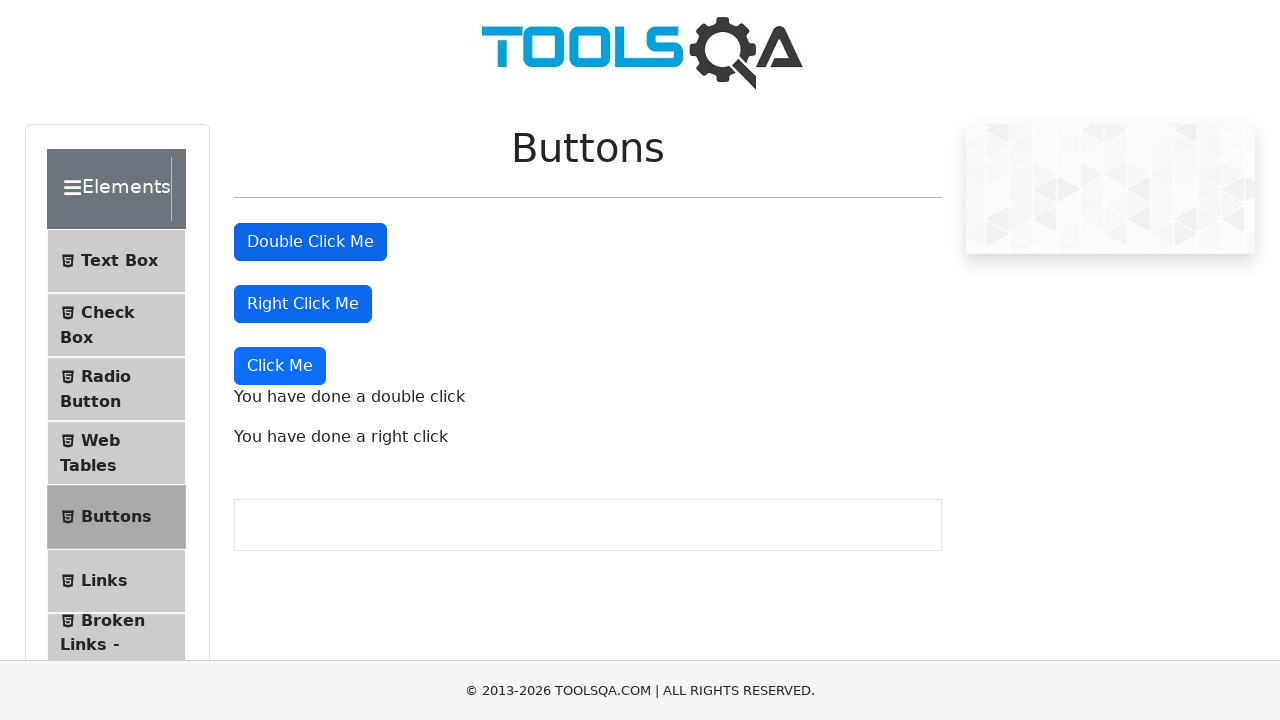

Clicked the 'Click Me' button at (280, 366) on xpath=//button[text()='Click Me']
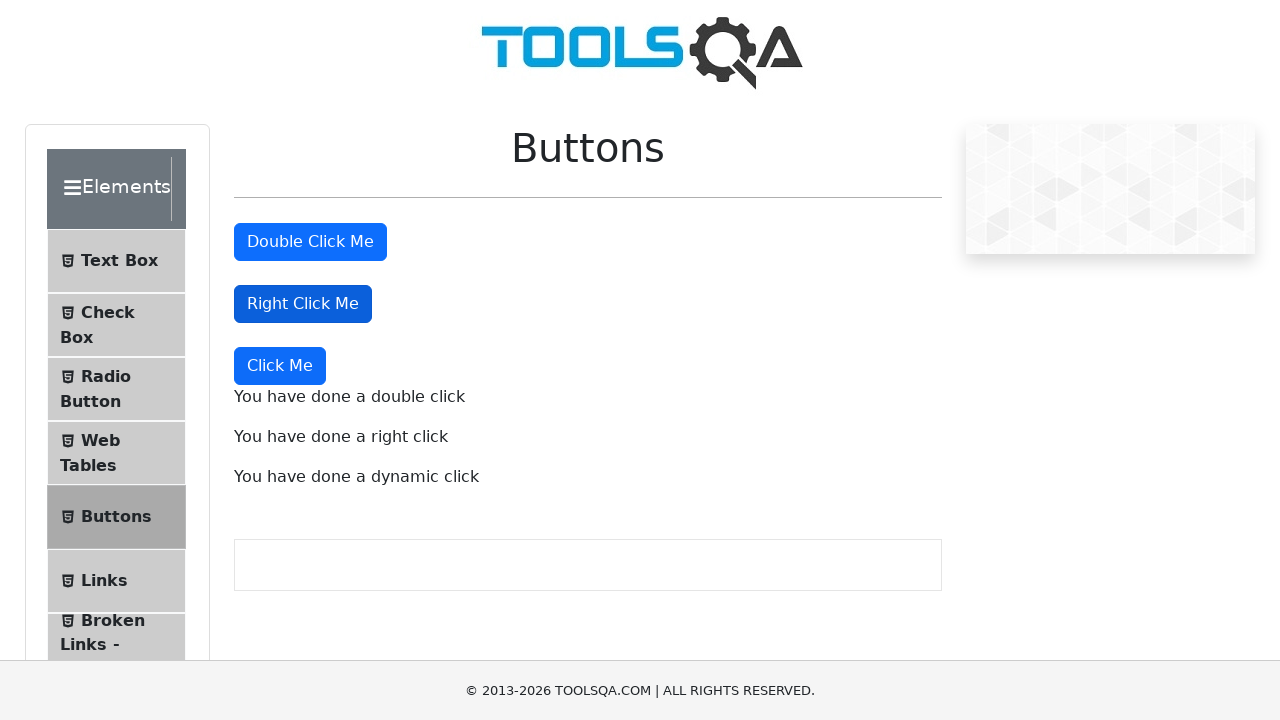

Double-click confirmation message appeared
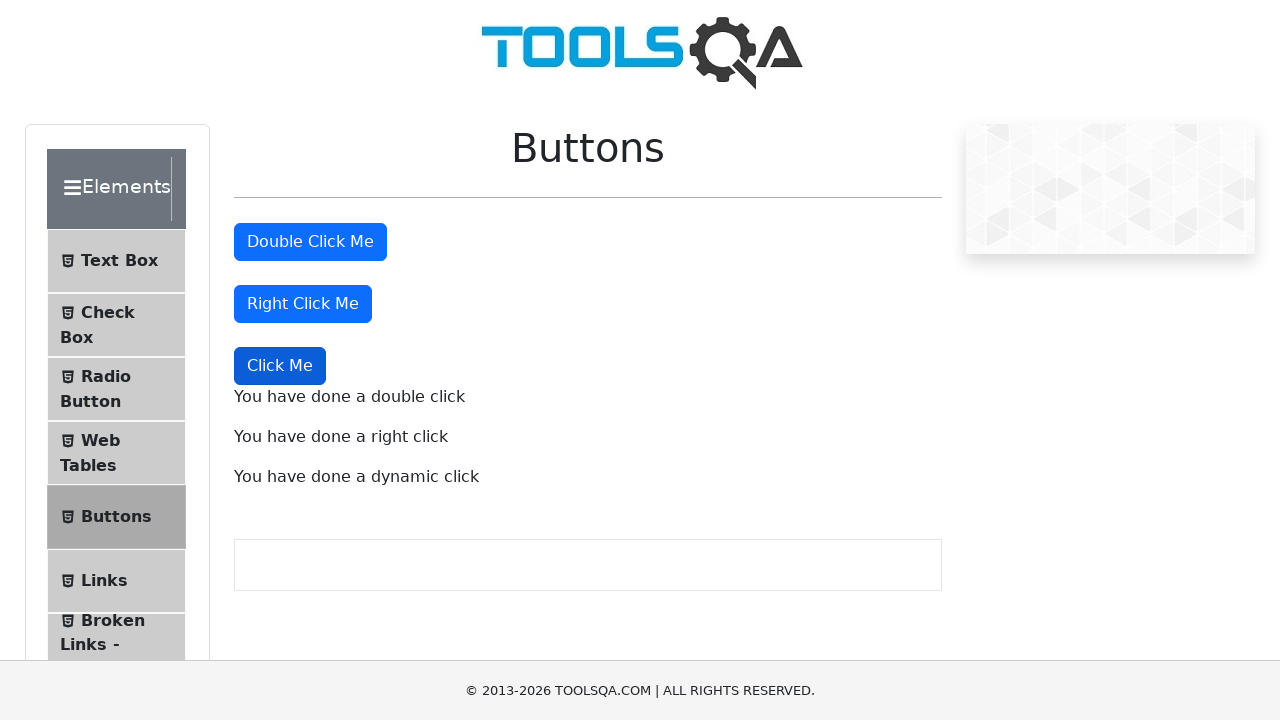

Right-click confirmation message appeared
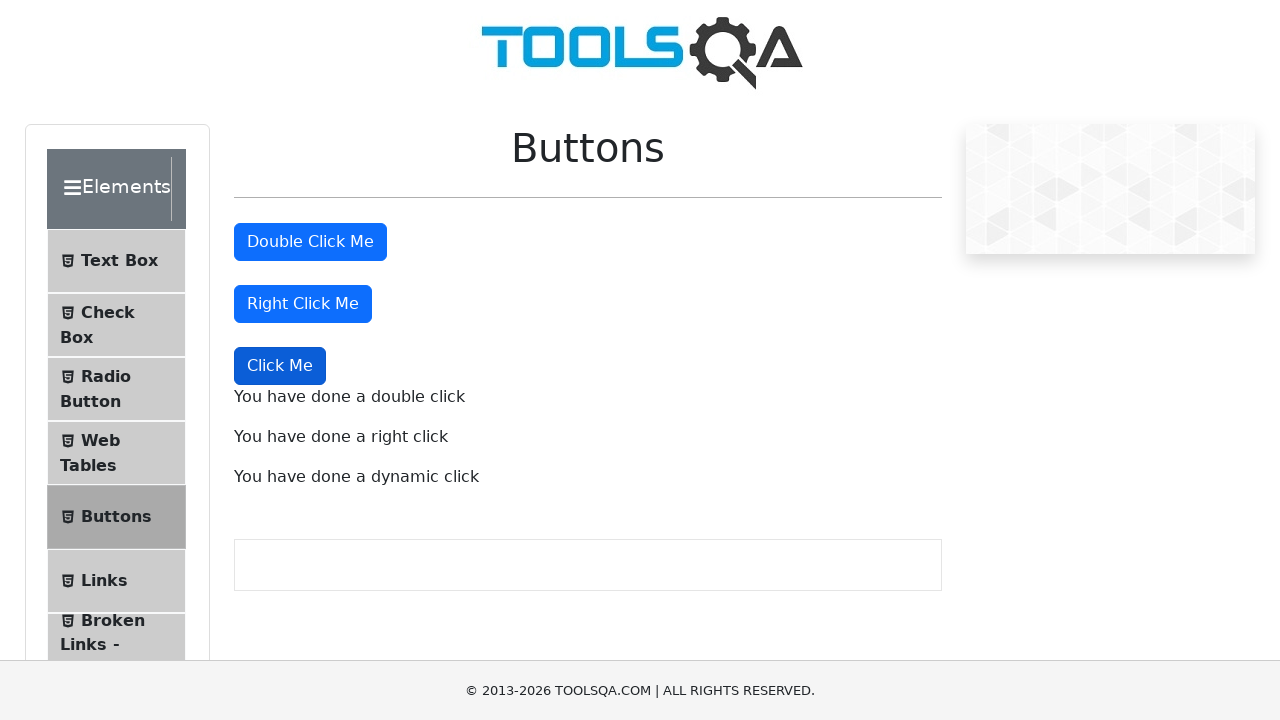

Click confirmation message appeared
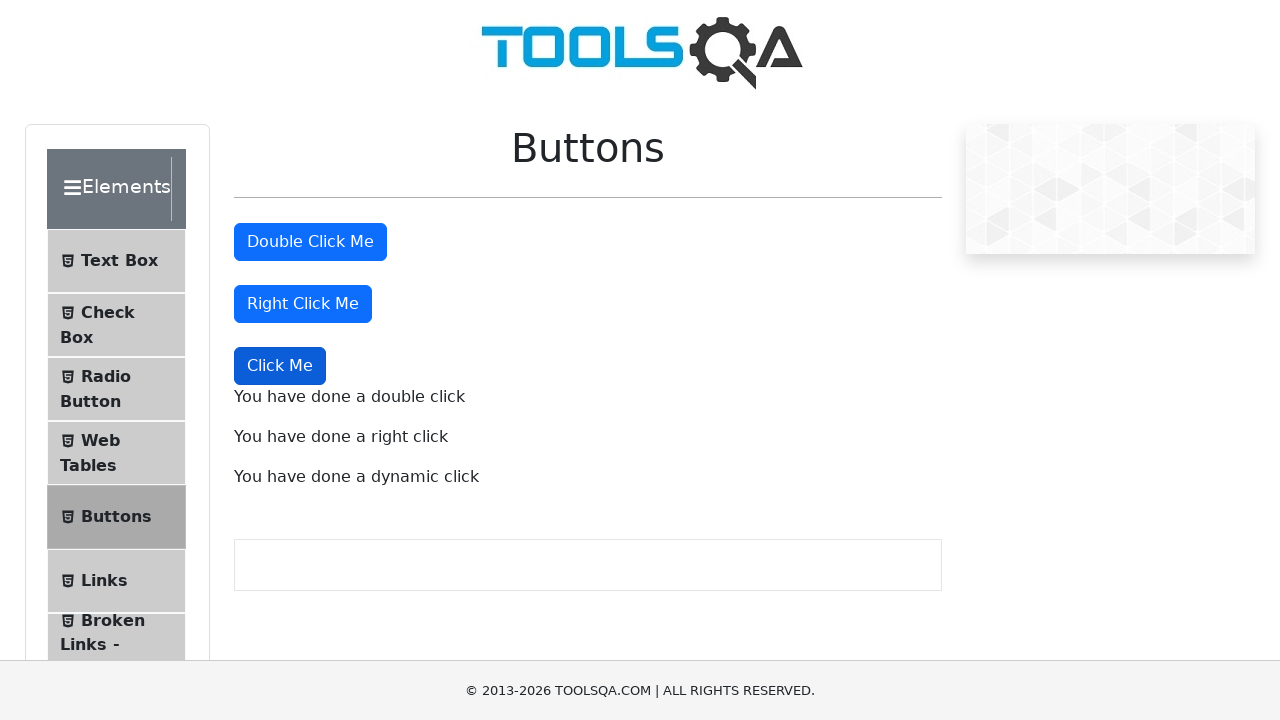

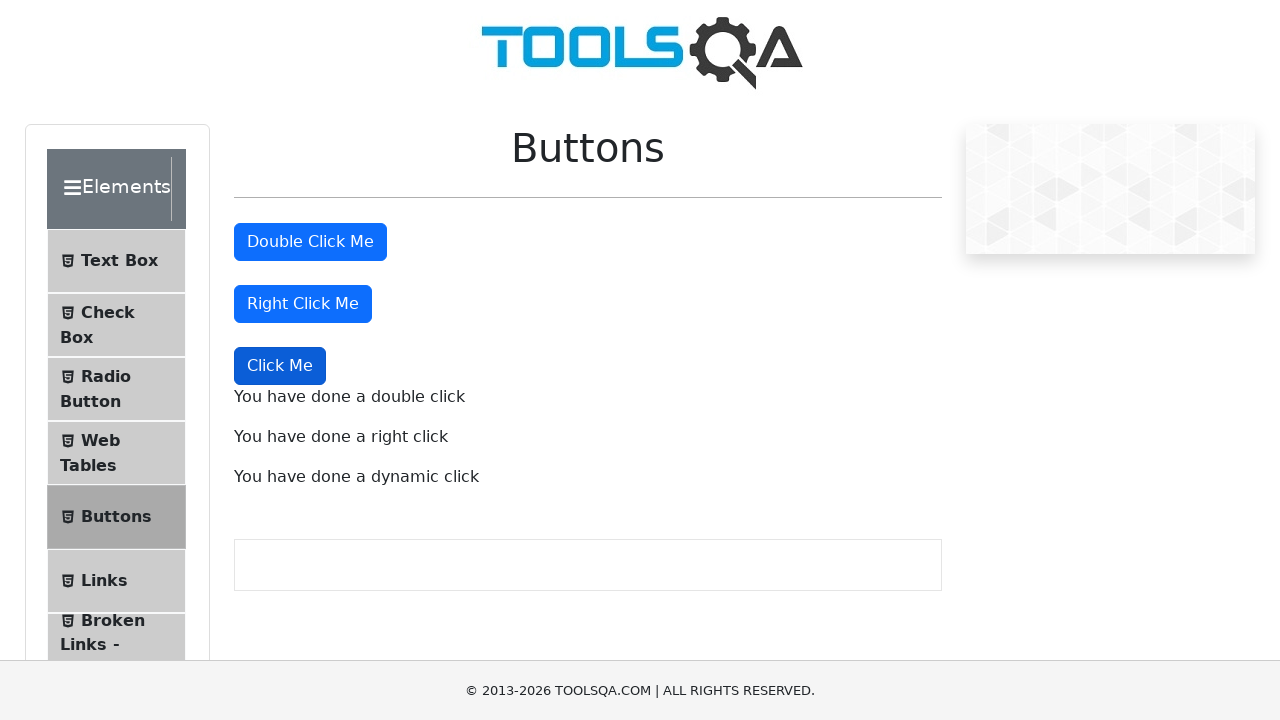